Tests the search/filter functionality on an e-commerce practice site by typing a search term and verifying the correct number of visible products are displayed

Starting URL: https://rahulshettyacademy.com/seleniumPractise/#/

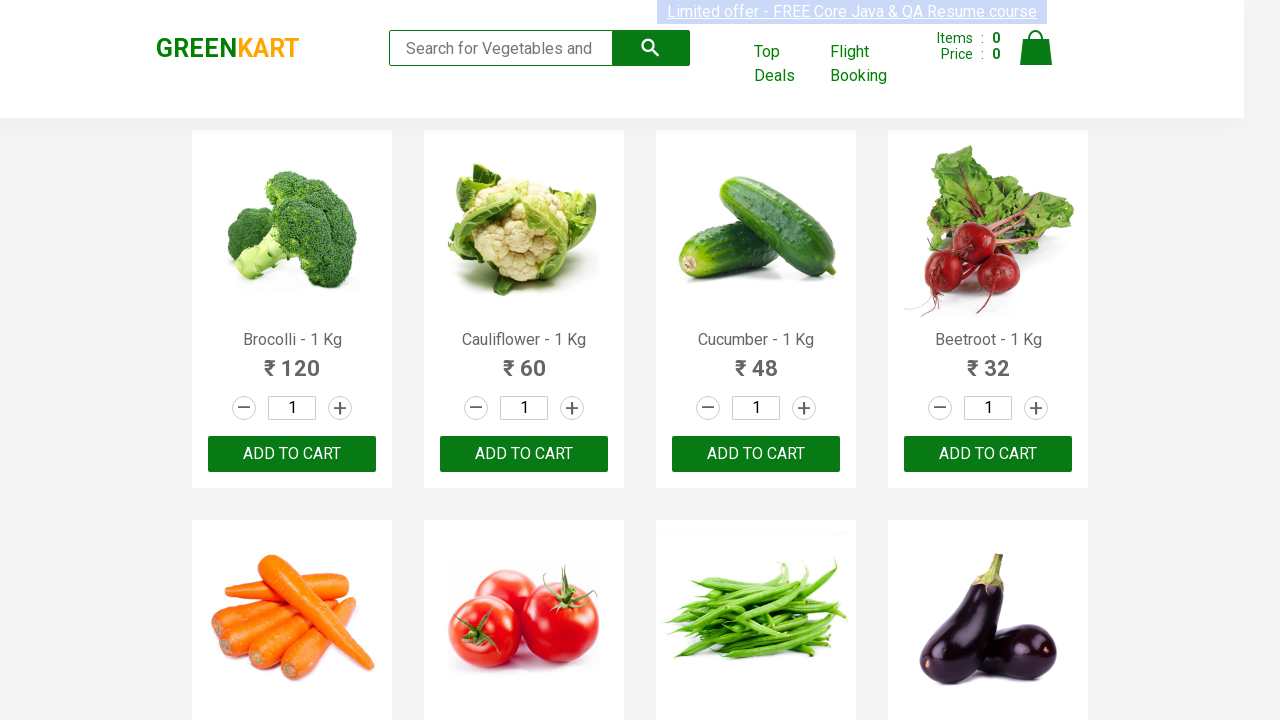

Navigated to e-commerce practice site
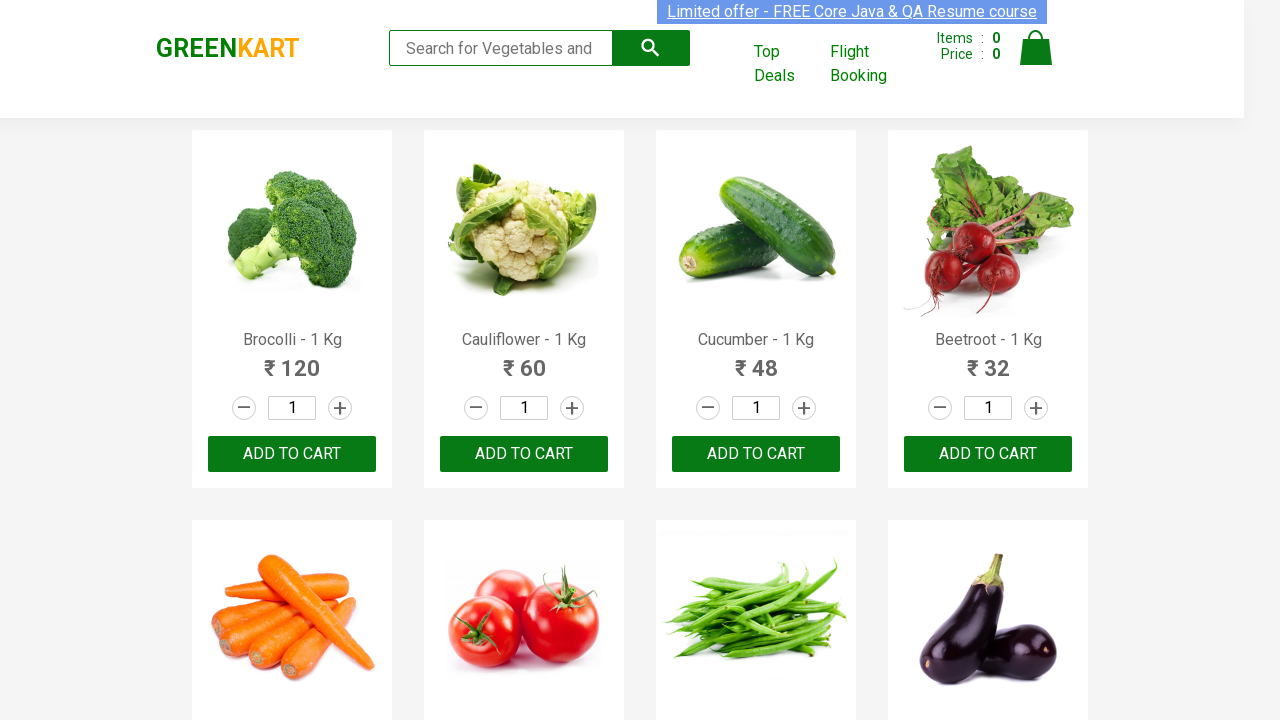

Typed 'ca' in search field to filter products on .search-keyword
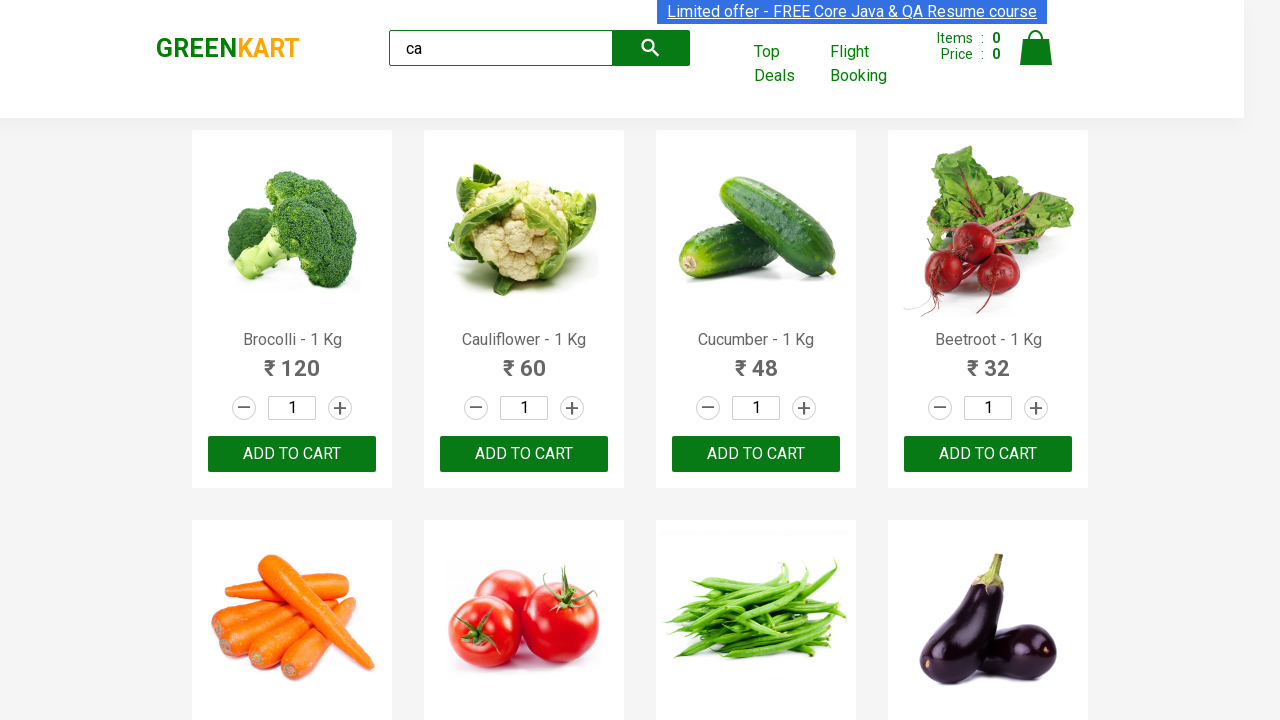

Waited for filtered products to be visible
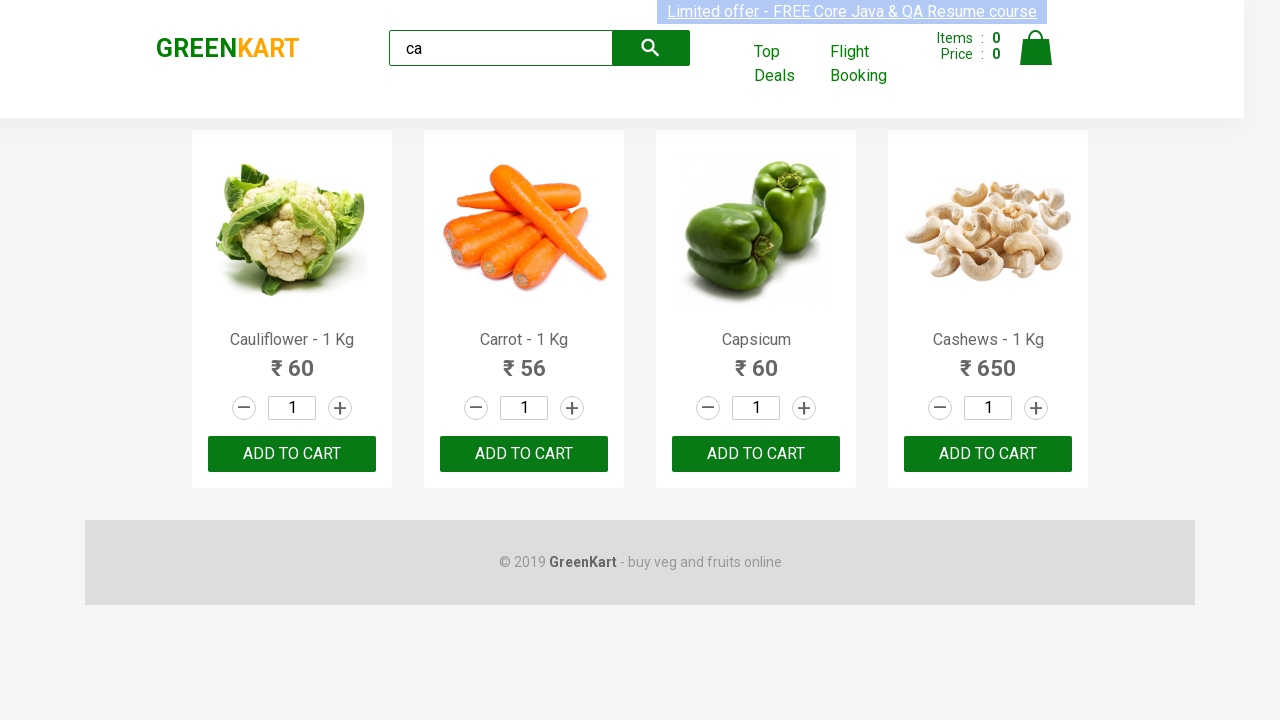

Located all visible product elements
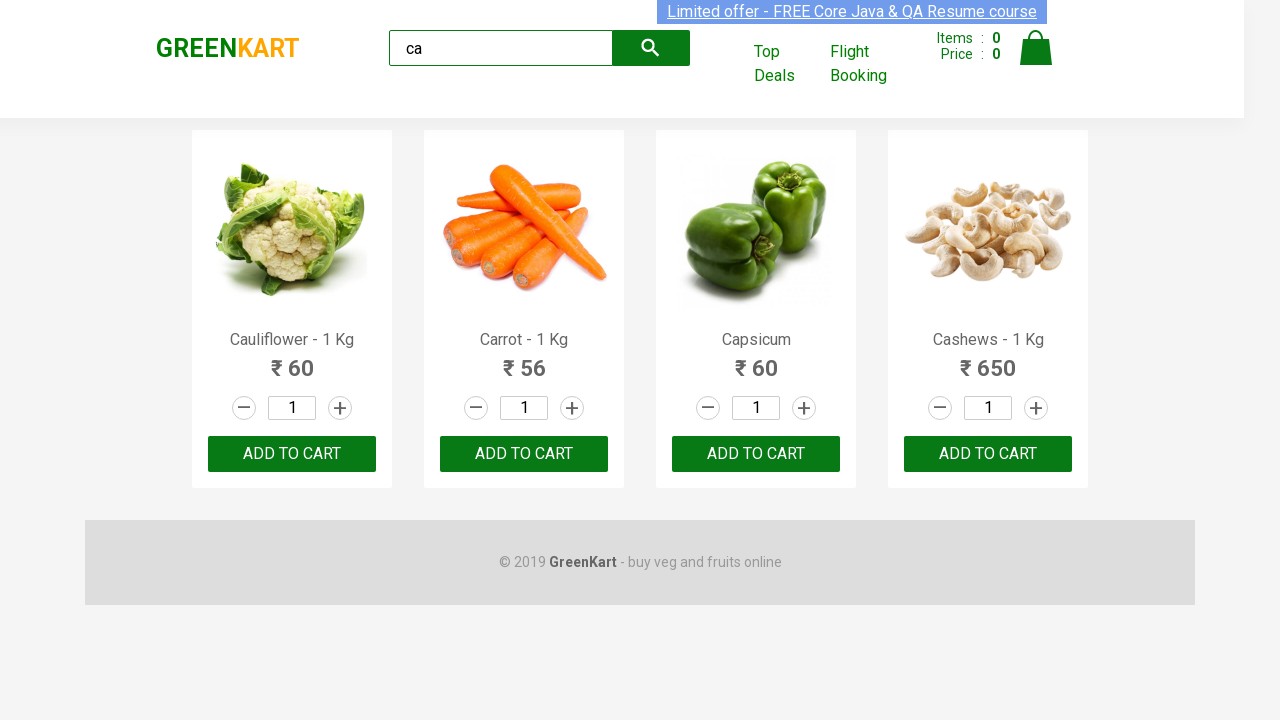

Verified that exactly 4 products are displayed after filtering by 'ca'
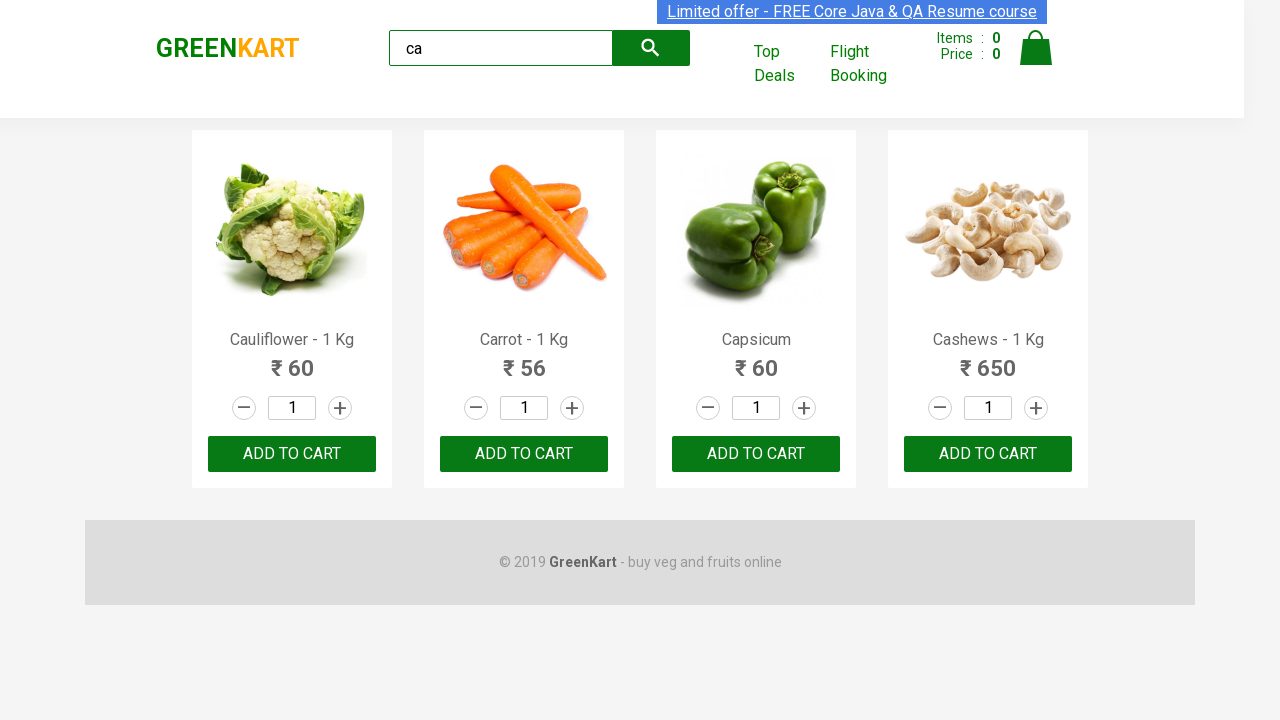

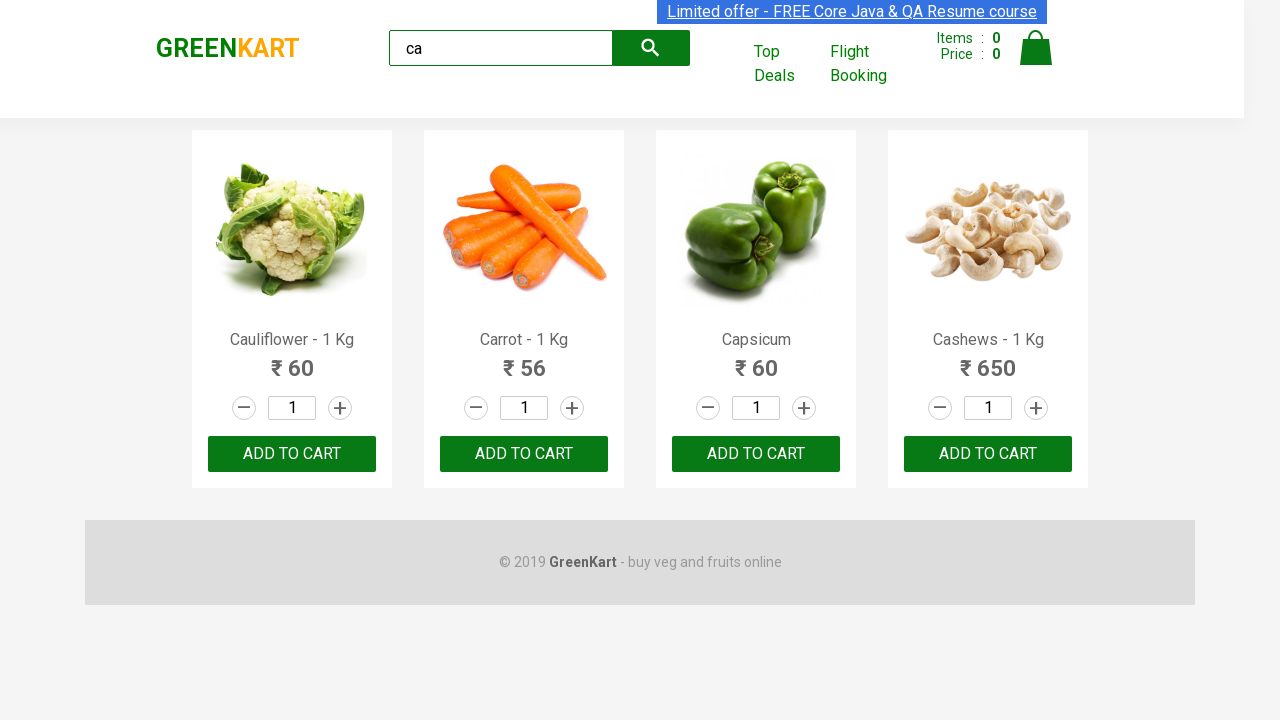